Tests handling of JavaScript alerts by clicking a button that triggers a delayed alert, waiting for the alert to appear, and accepting it

Starting URL: https://seleniumpractise.blogspot.com/2019/01/alert-demo.html

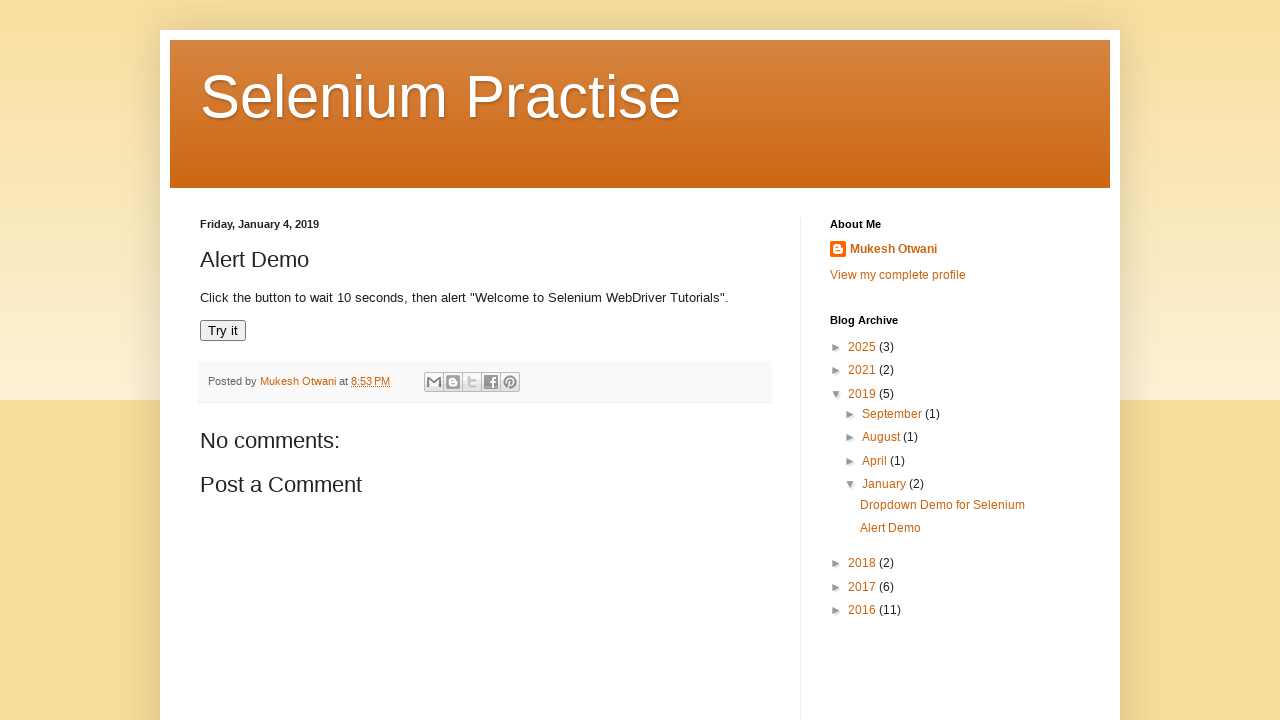

Clicked 'Try it' button to trigger delayed alert at (223, 331) on xpath=//button[text()='Try it']
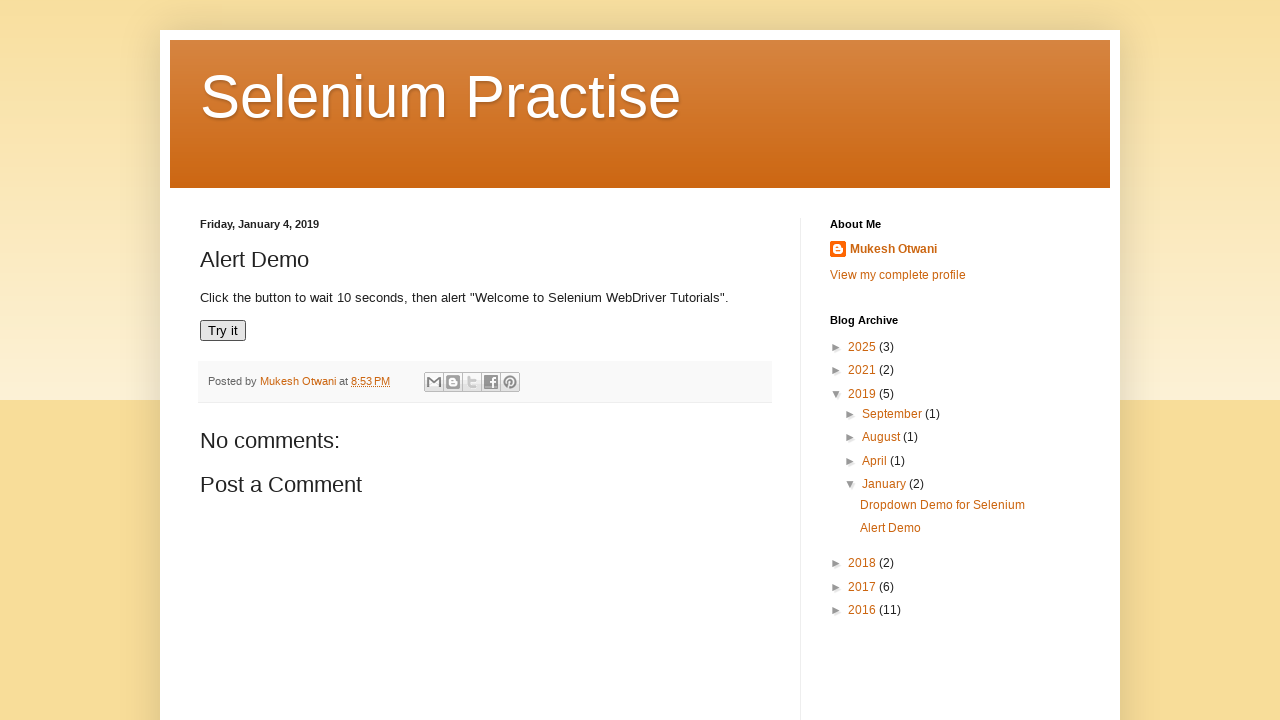

Set up dialog handler to accept alerts
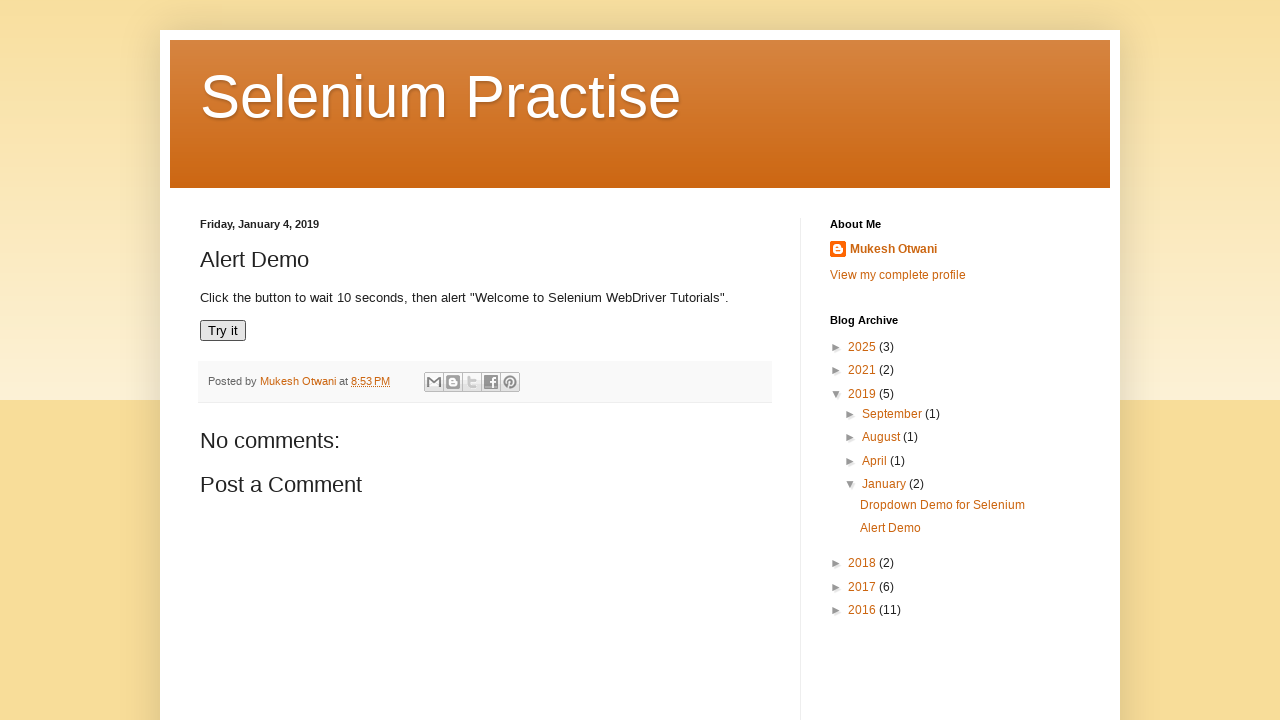

Waited for and captured dialog event
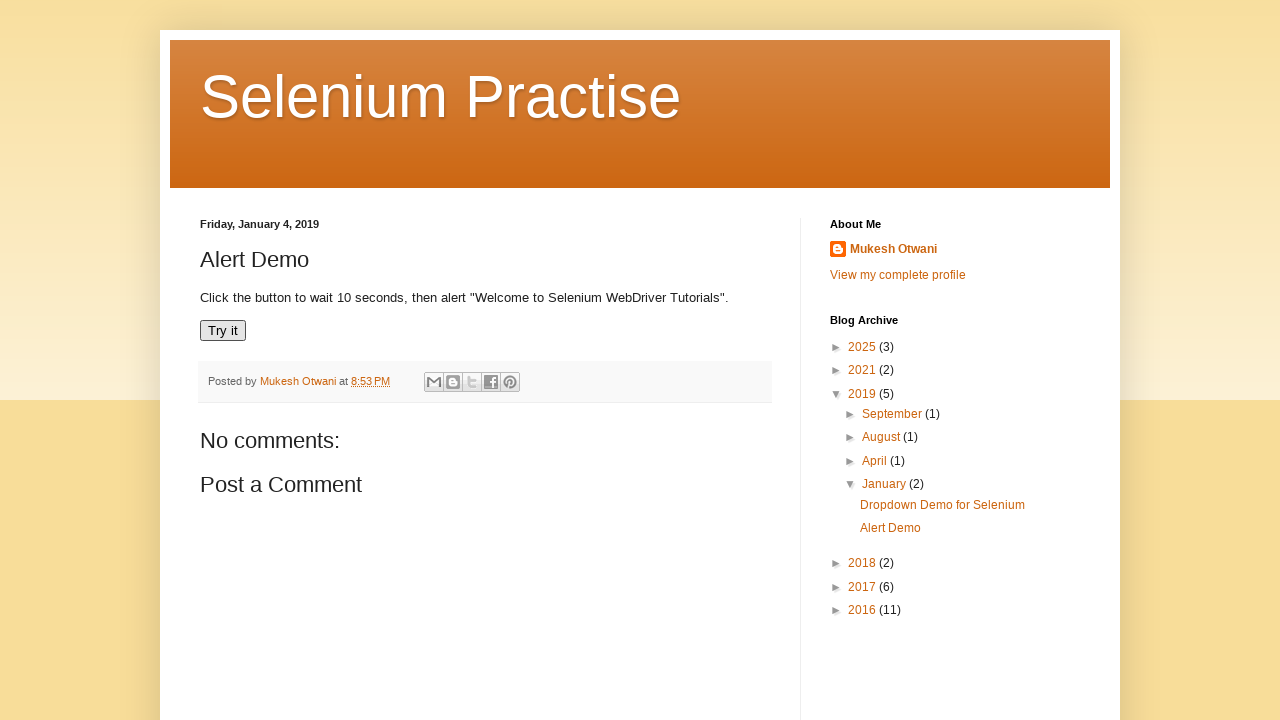

Waited 1 second to ensure alert was processed
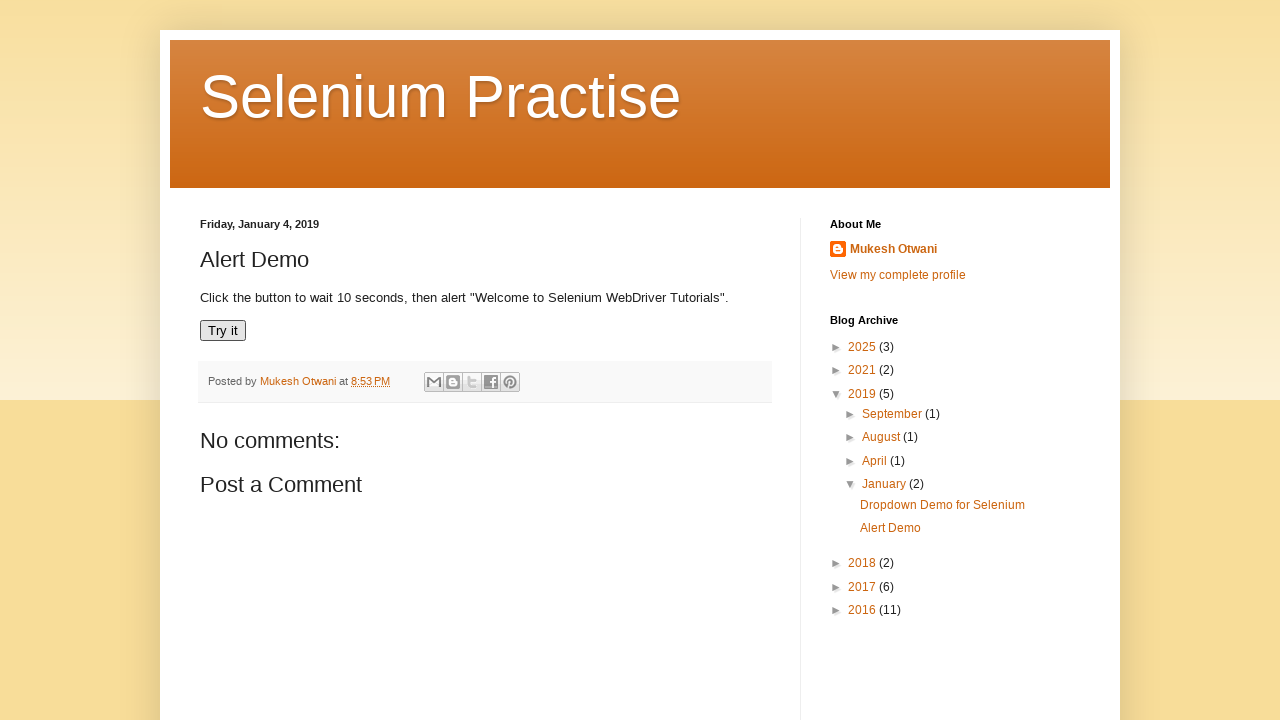

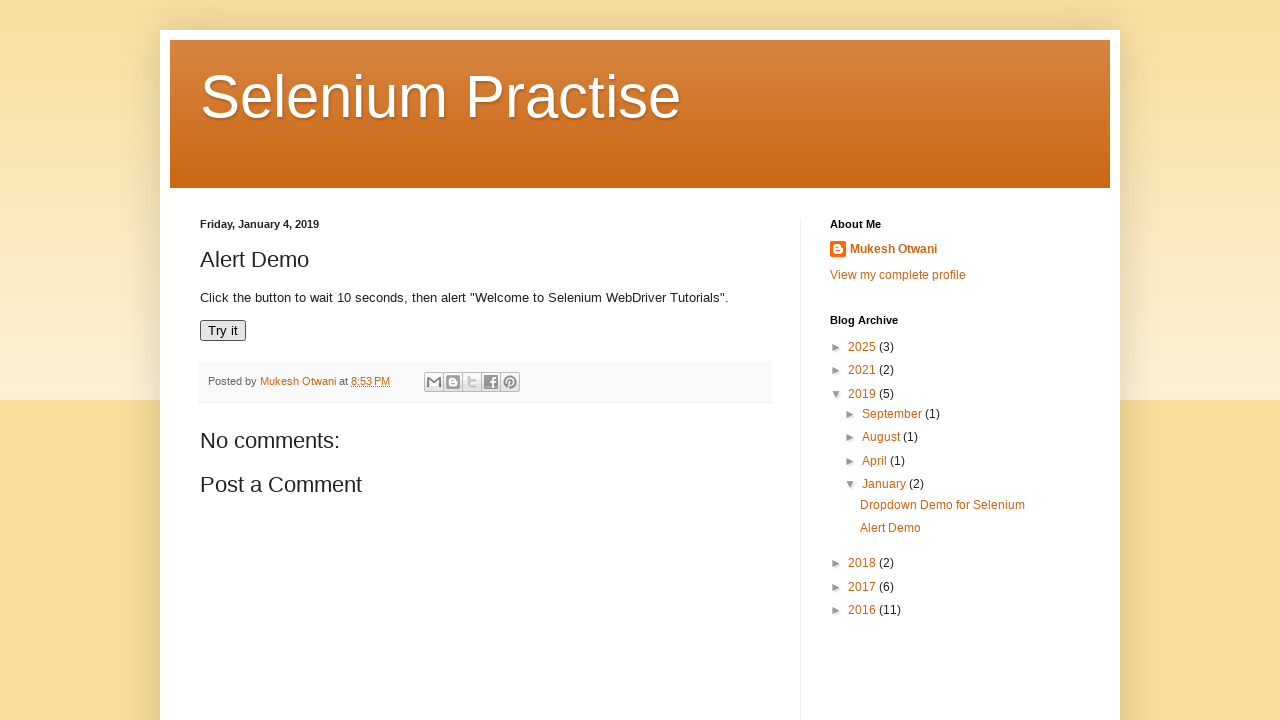